Tests navigation to the Test Cases page and verifies the page loads successfully

Starting URL: https://www.automationexercise.com/

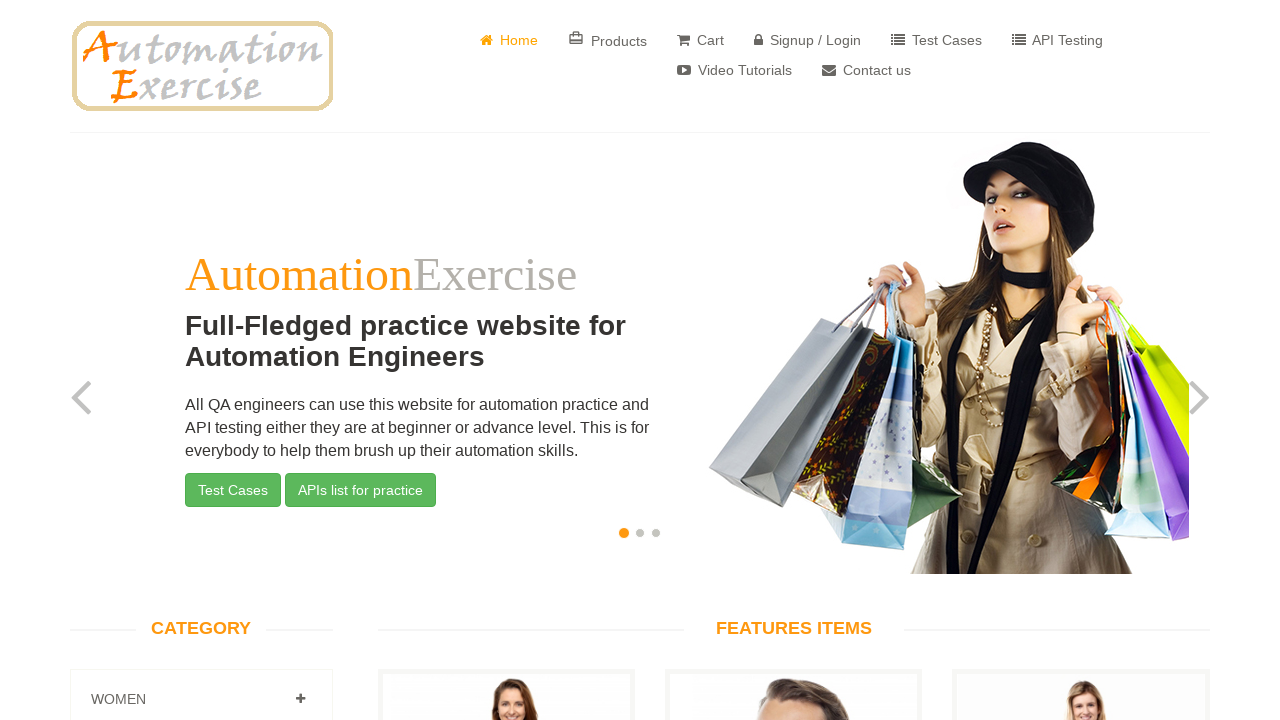

Verified home page loaded by waiting for Features Items section
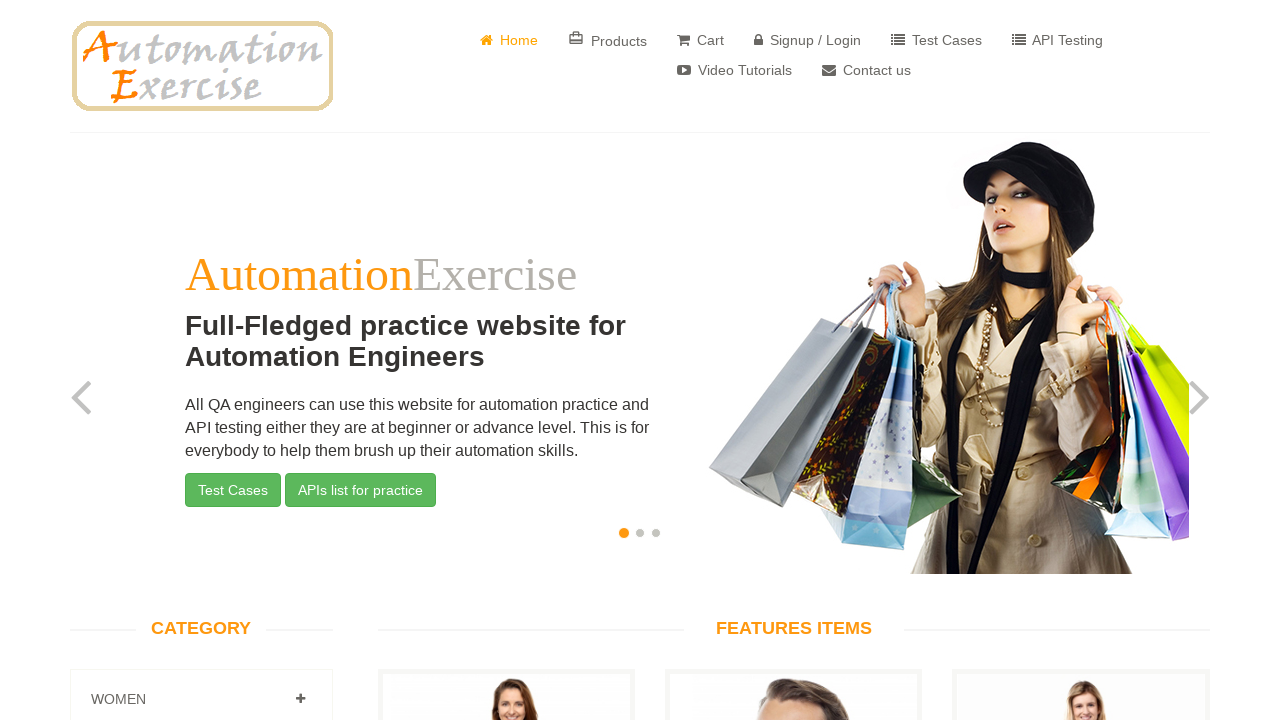

Clicked on Test Cases navigation link at (936, 40) on xpath=//a[text()=' Test Cases']
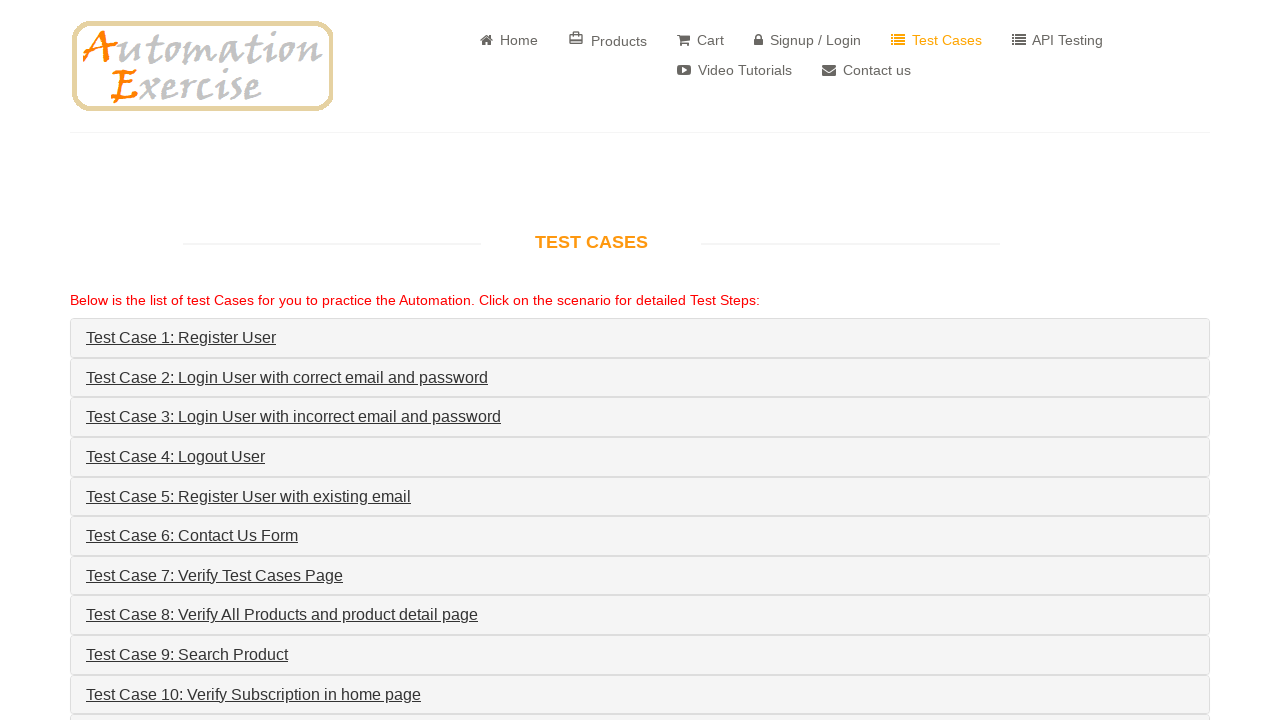

Verified navigation to Test Cases page by confirming Test Cases header is visible
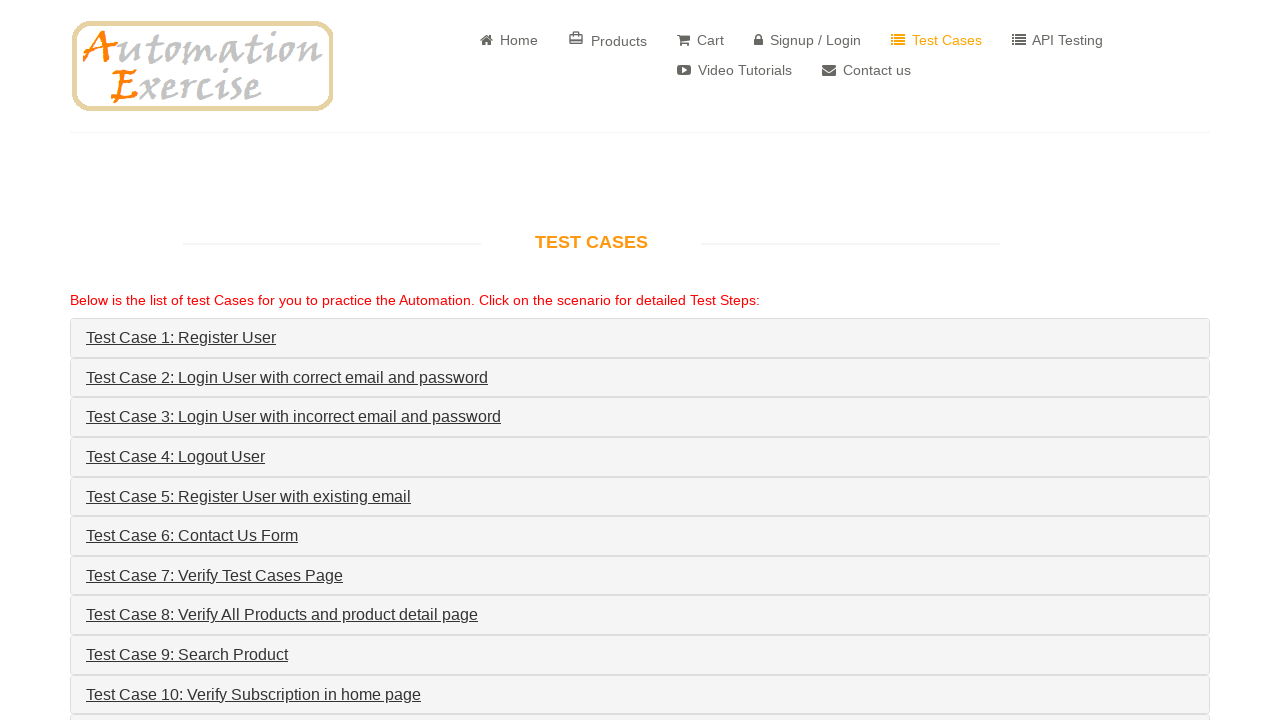

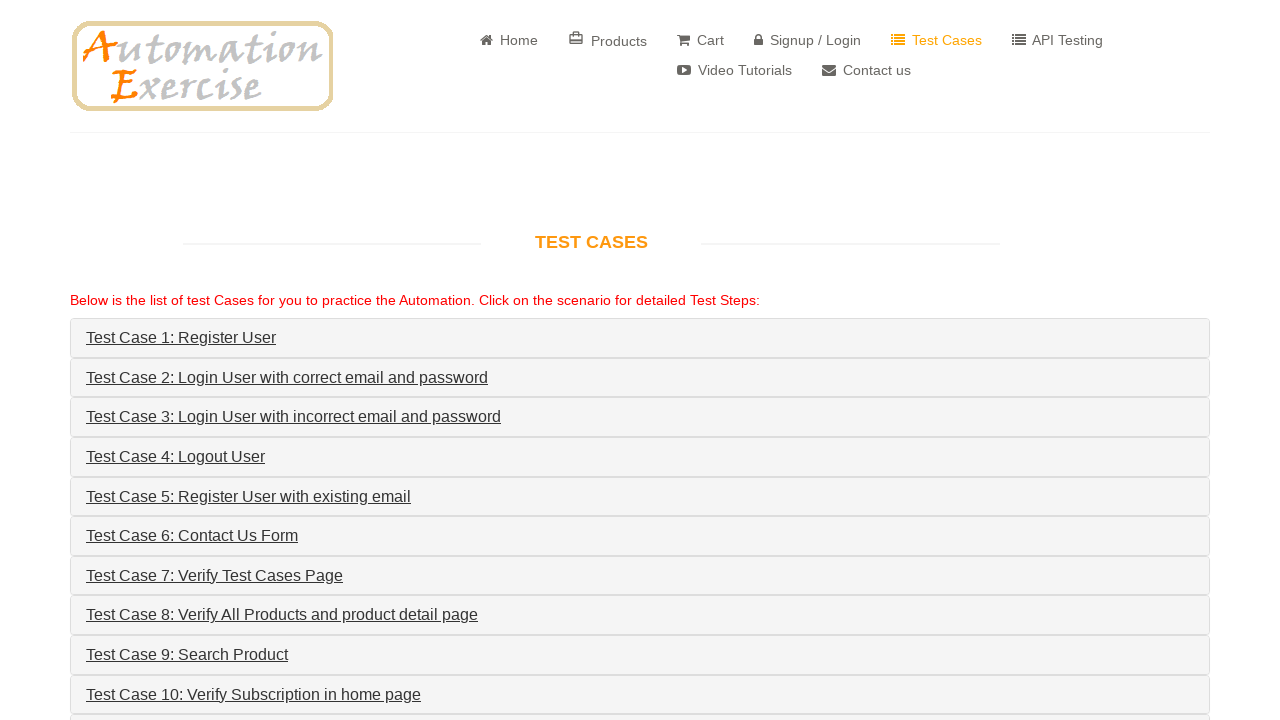